Tests that edits are saved when the input field loses focus (blur event)

Starting URL: https://demo.playwright.dev/todomvc

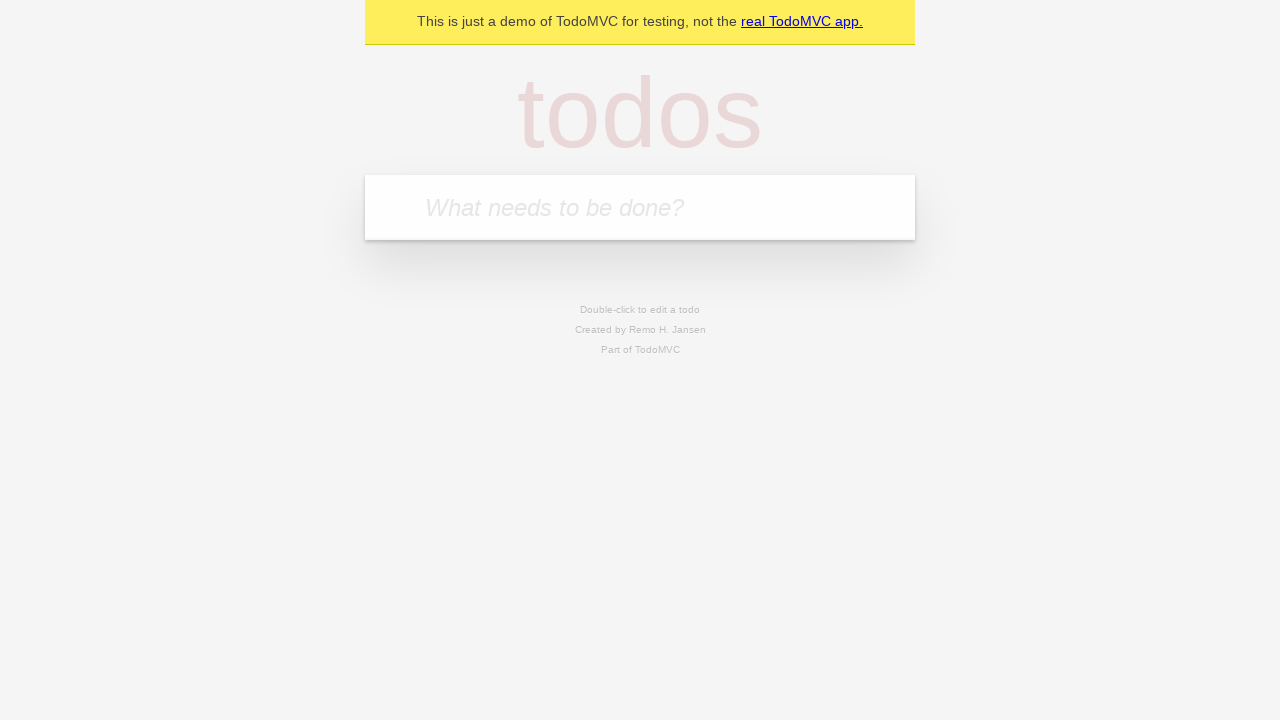

Filled first todo input with 'buy some cheese' on .new-todo
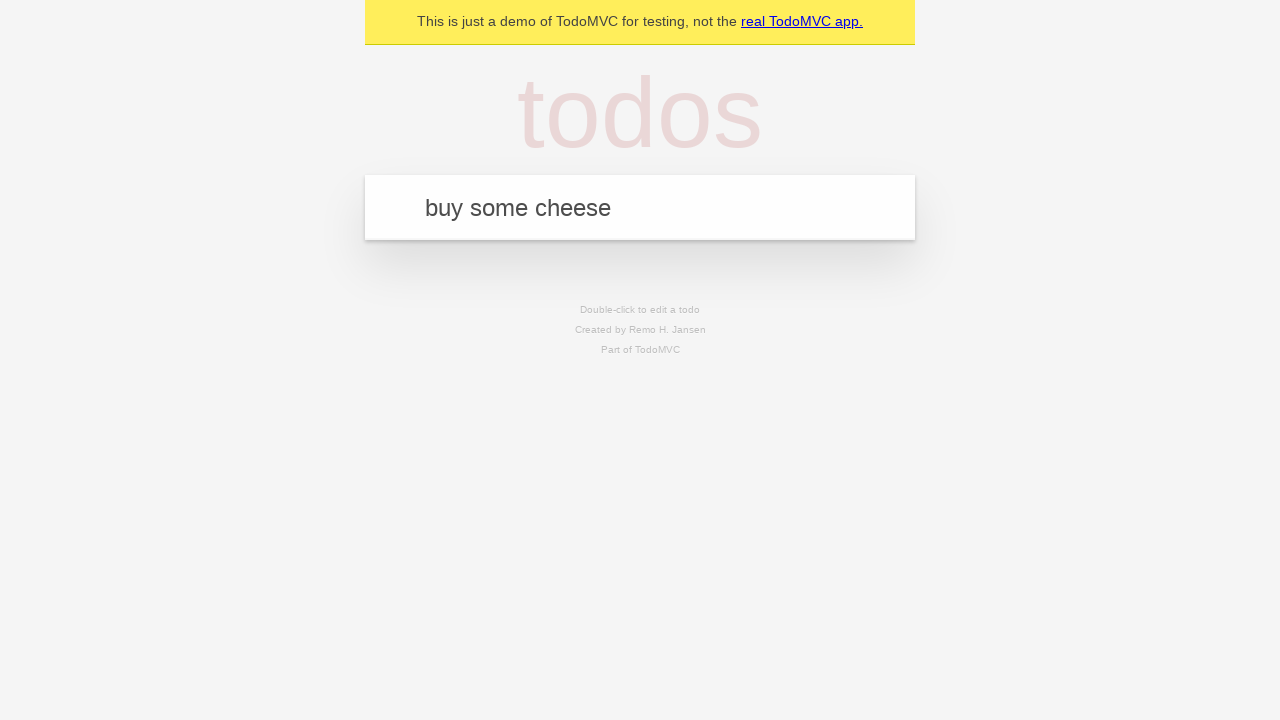

Pressed Enter to create first todo on .new-todo
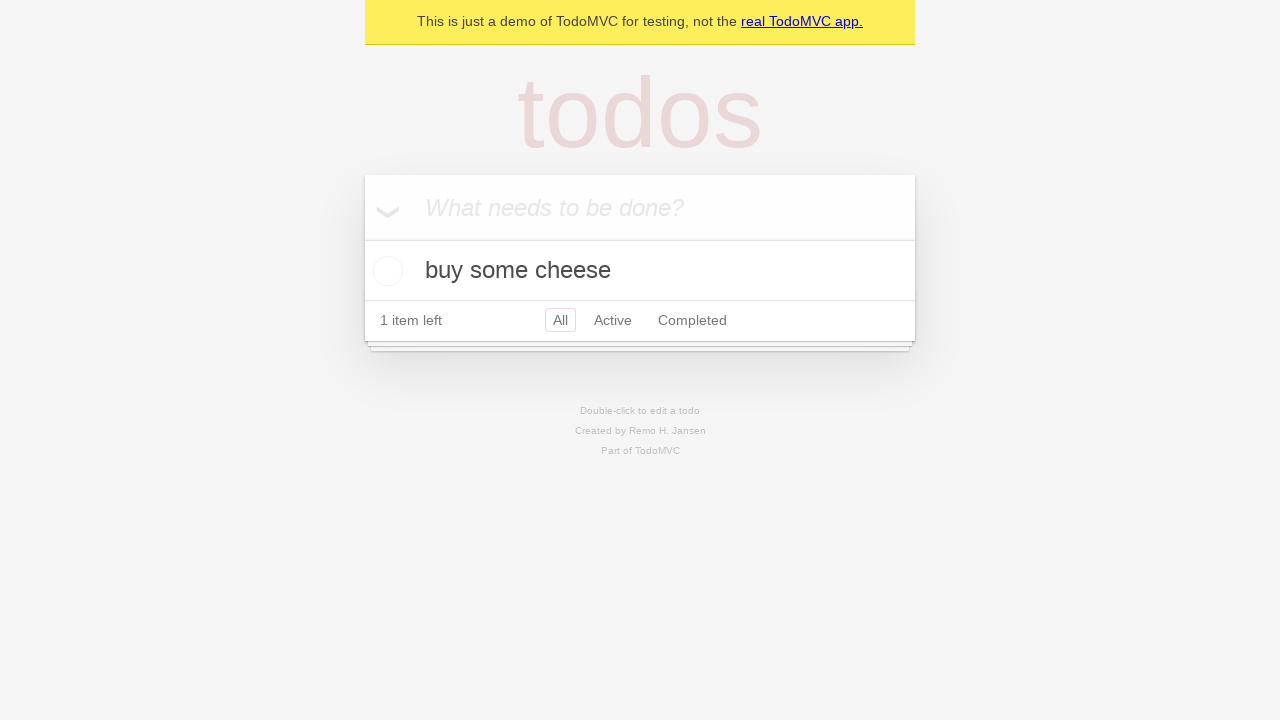

Filled second todo input with 'feed the cat' on .new-todo
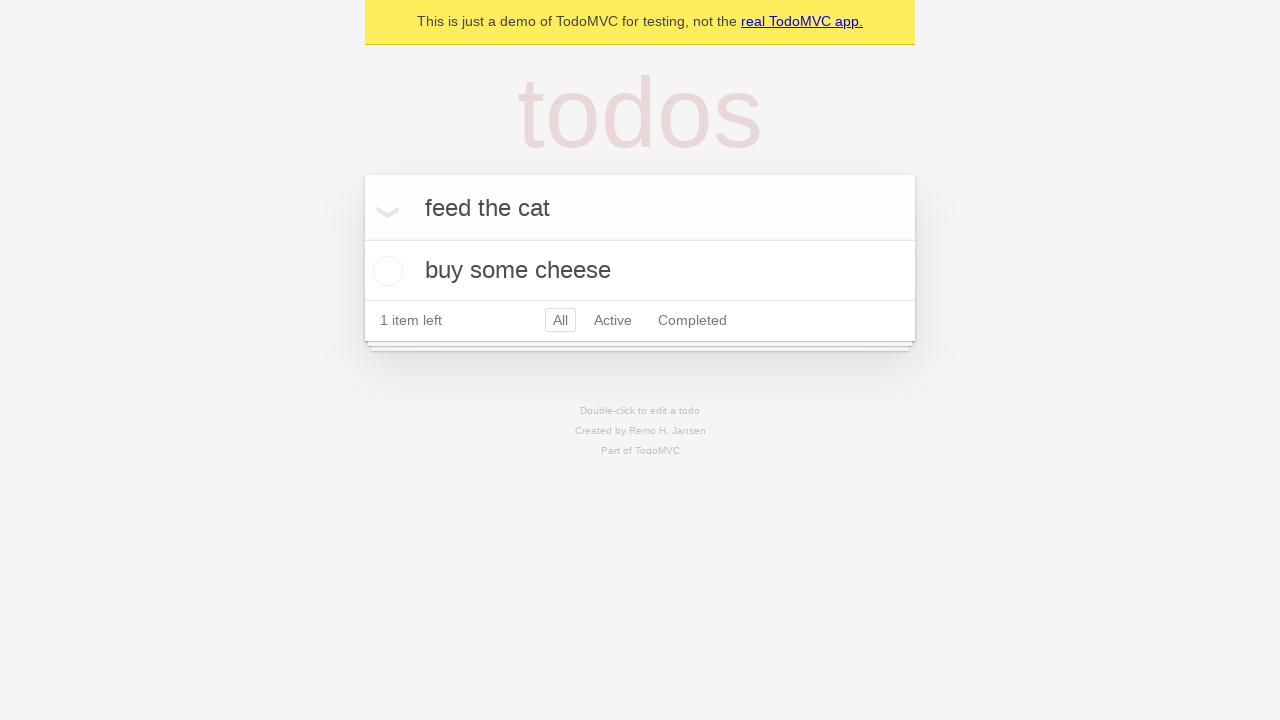

Pressed Enter to create second todo on .new-todo
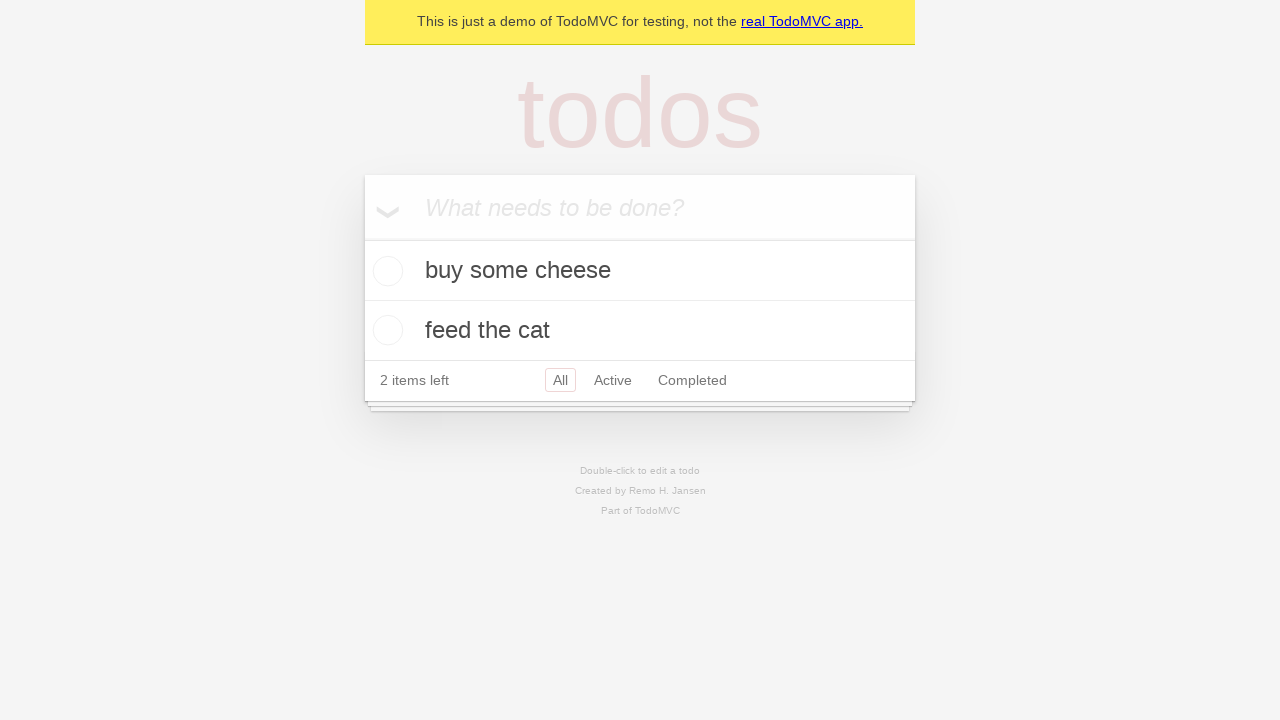

Filled third todo input with 'book a doctors appointment' on .new-todo
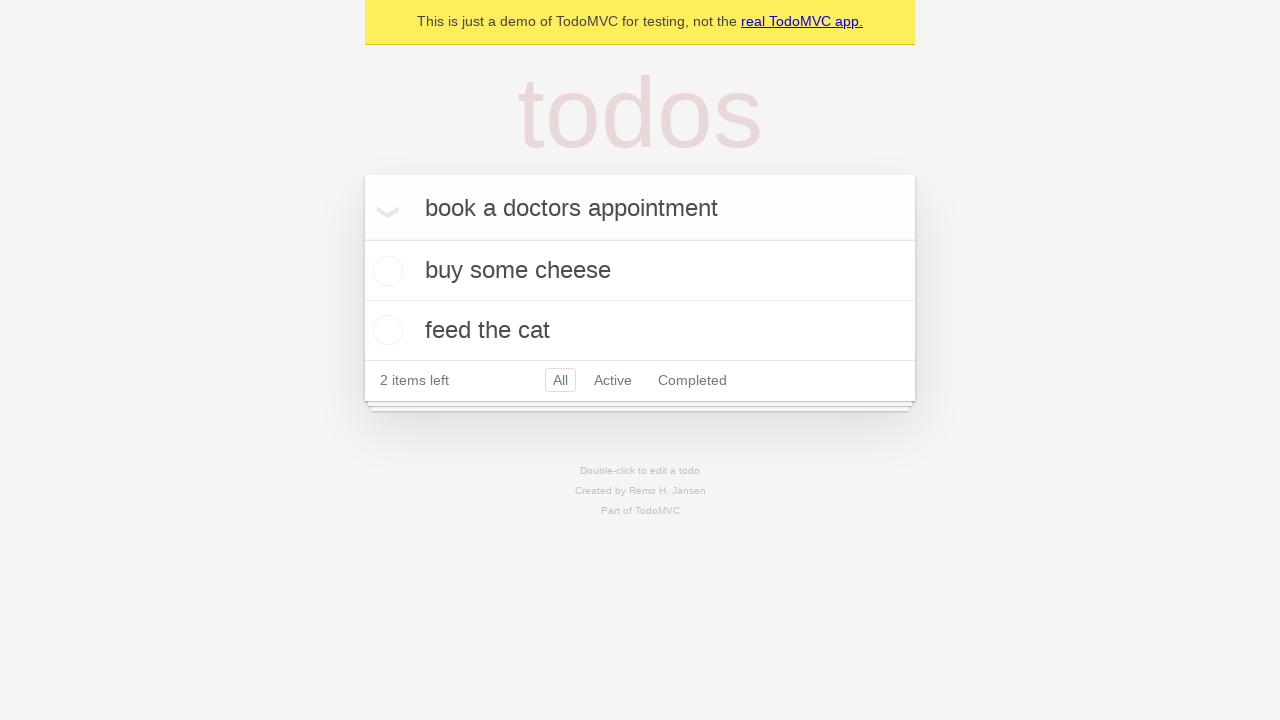

Pressed Enter to create third todo on .new-todo
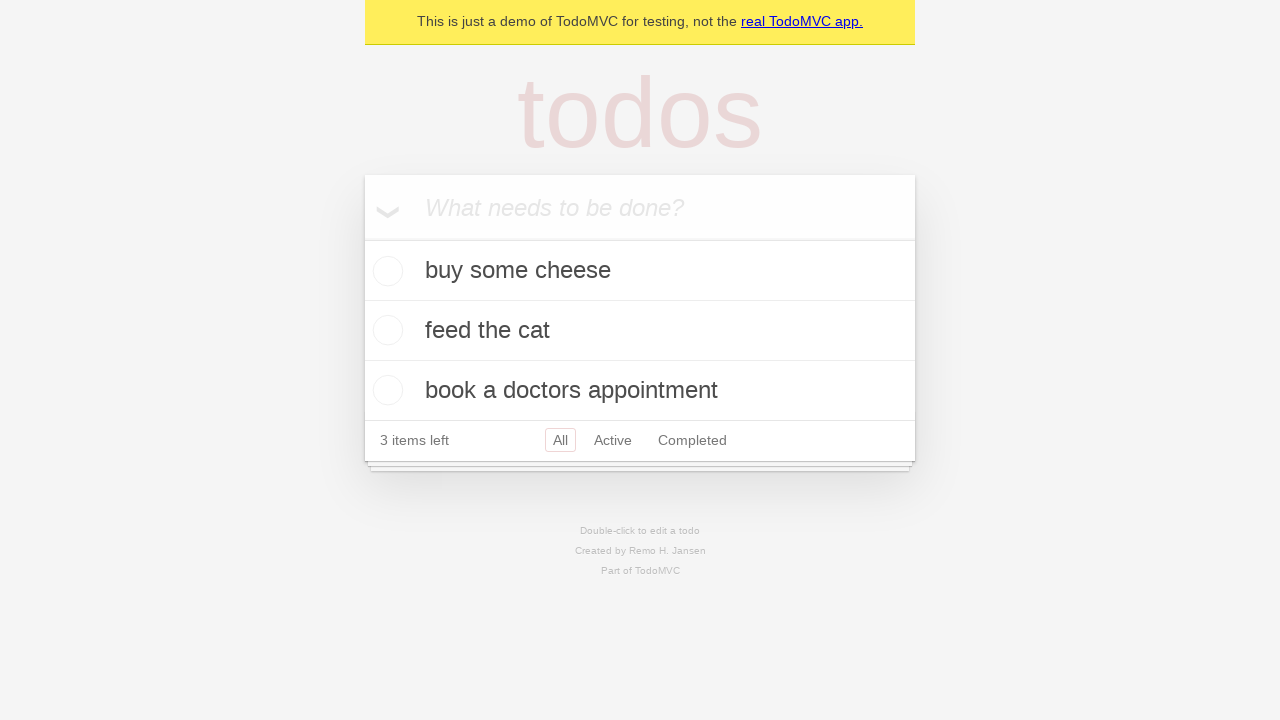

Double-clicked second todo item to enter edit mode at (640, 331) on .todo-list li >> nth=1
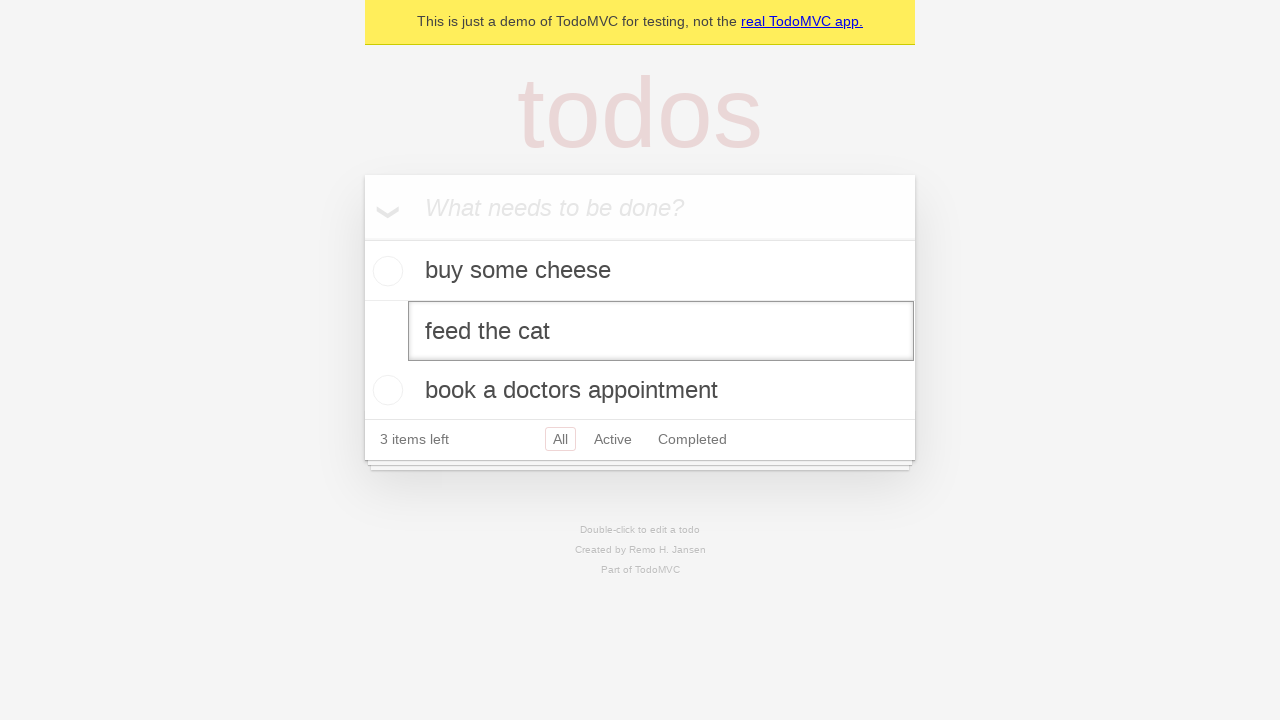

Filled edit field with 'buy some sausages' on .todo-list li >> nth=1 >> .edit
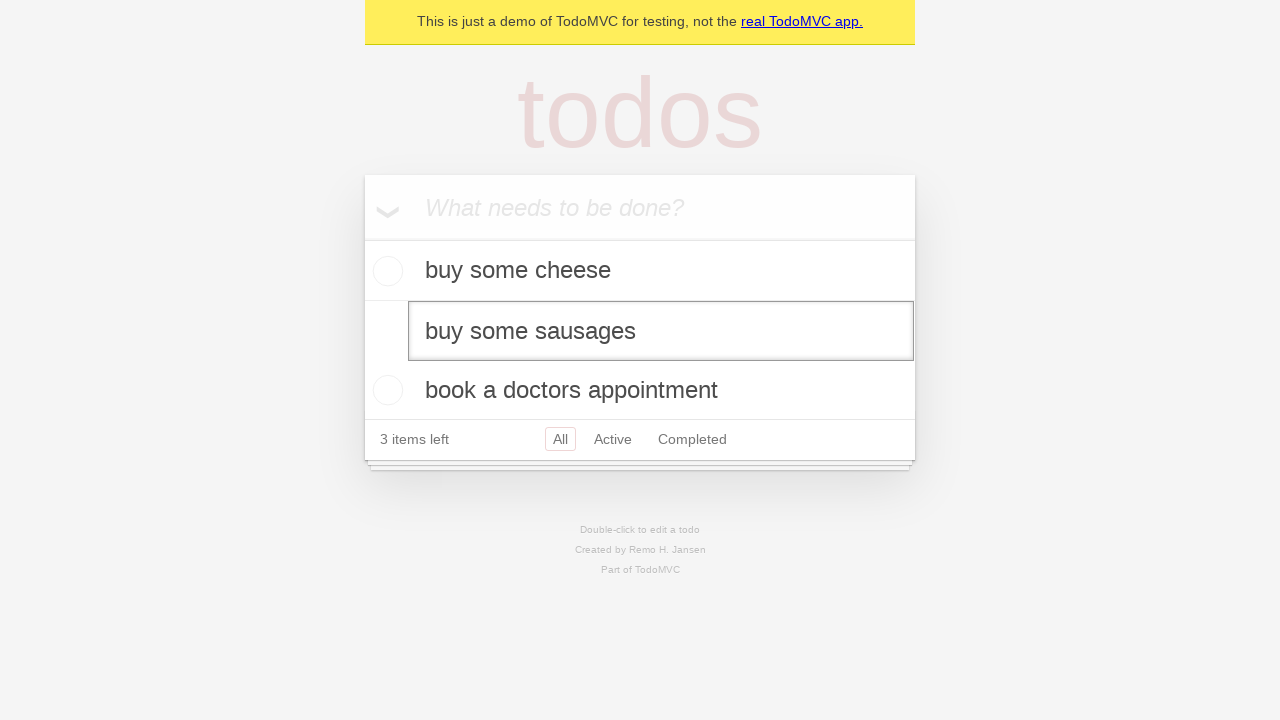

Dispatched blur event to save edits on the second todo
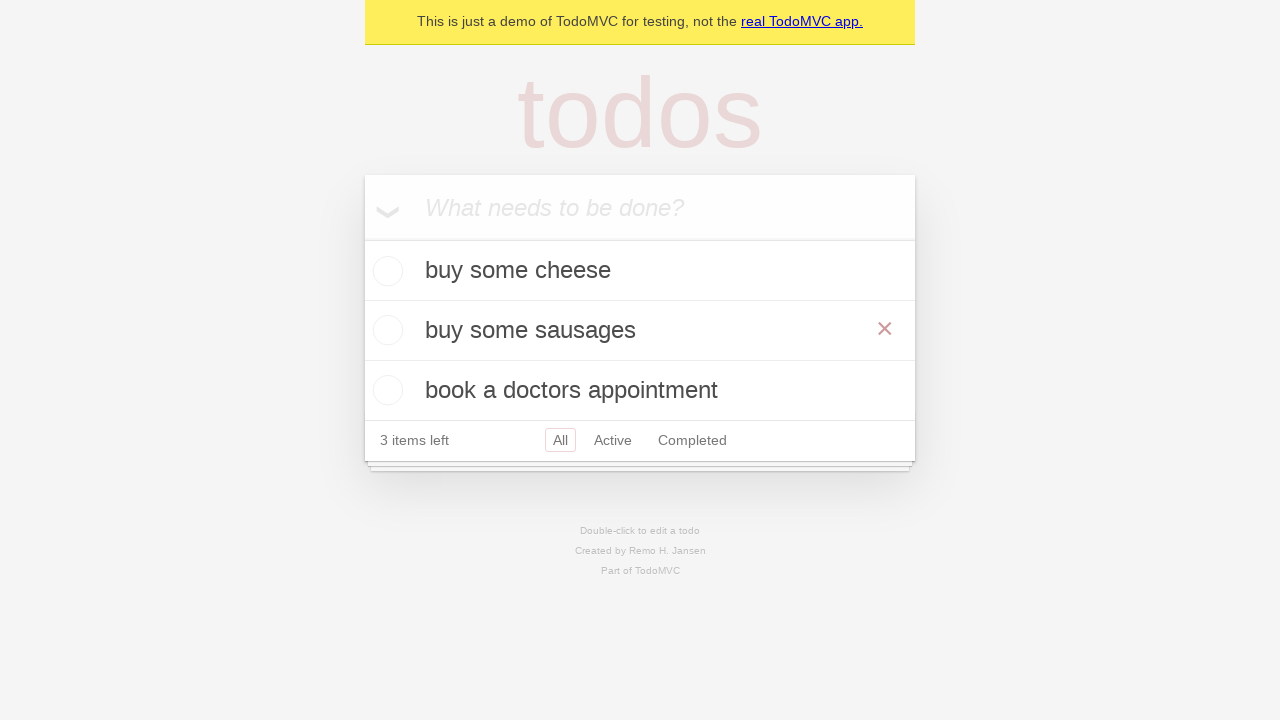

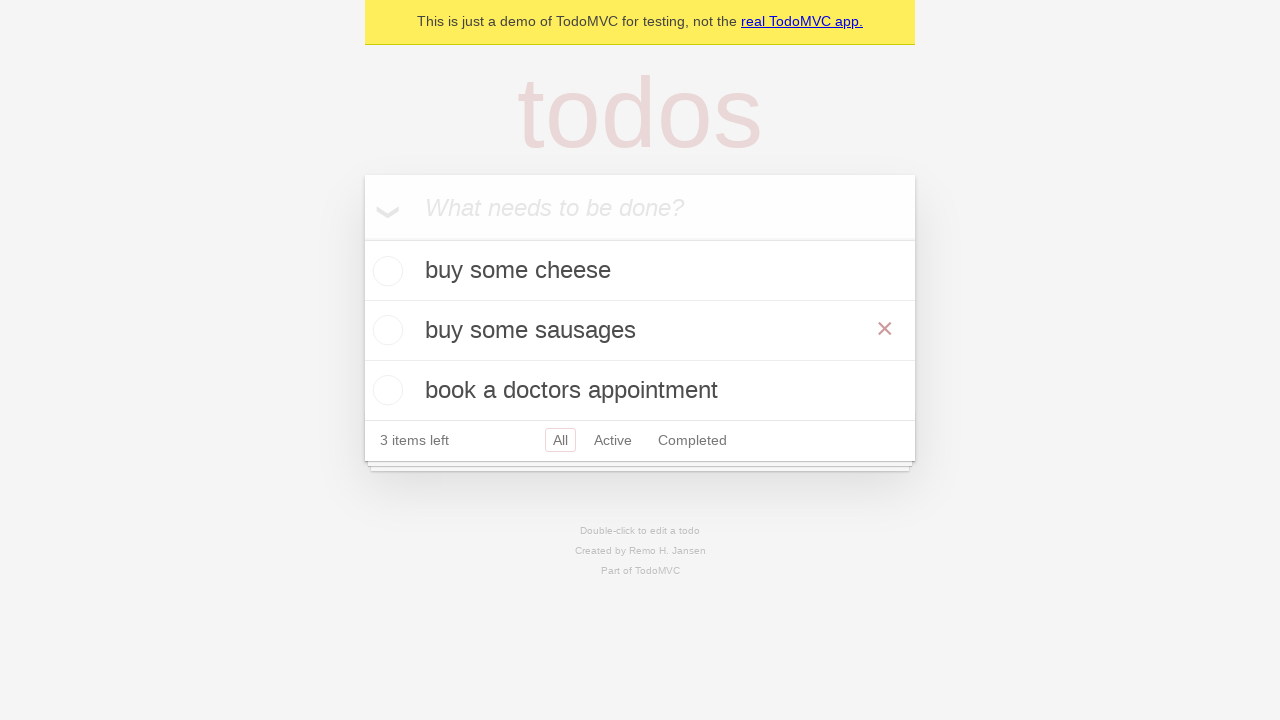